Tests date picker functionality by selecting a specific date (October 3, 2001) from a calendar widget on a visa application form

Starting URL: https://www.dummyticket.com/dummy-ticket-for-visa-application/

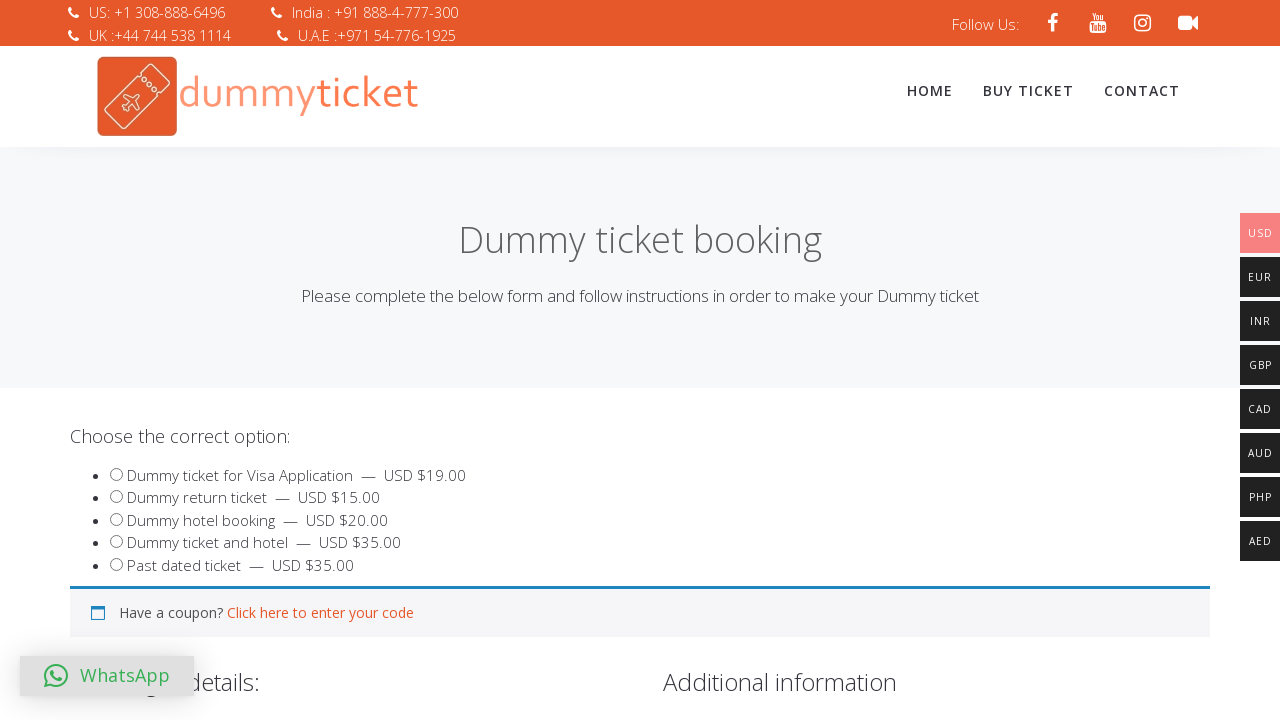

Clicked on date of birth input field to open date picker at (344, 360) on input#dob
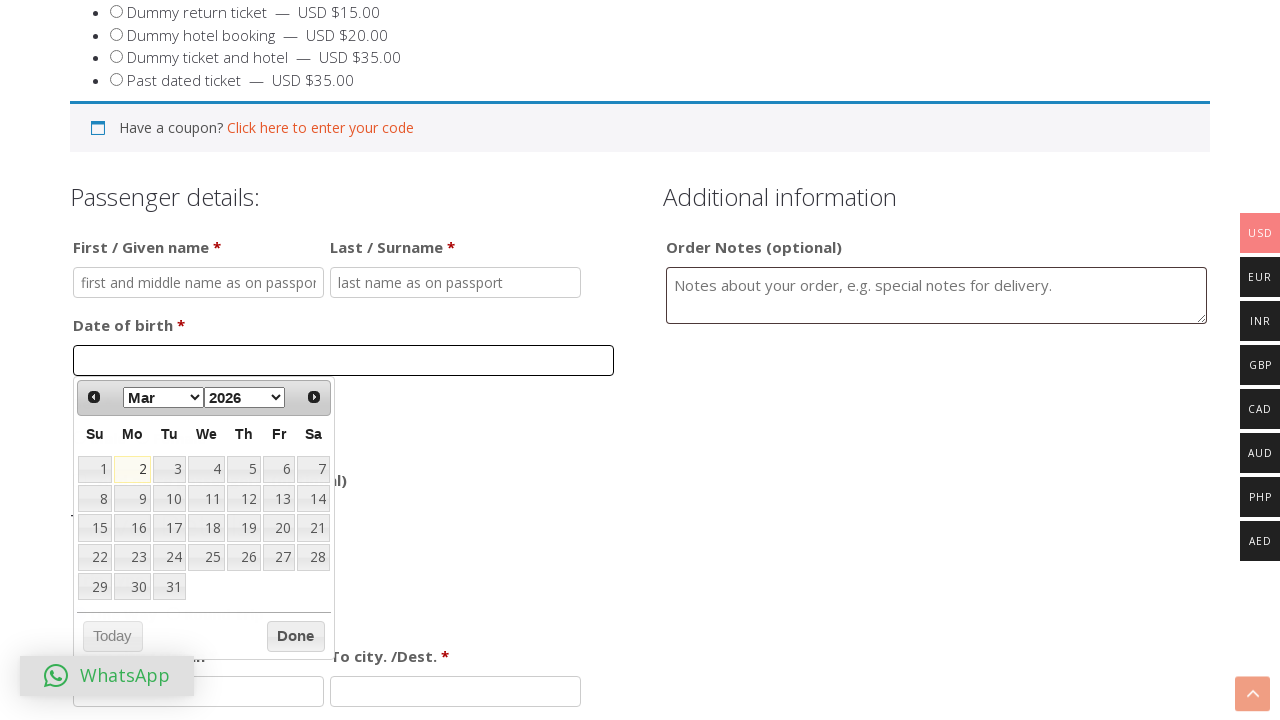

Selected October from month dropdown on select[aria-label='Select month']
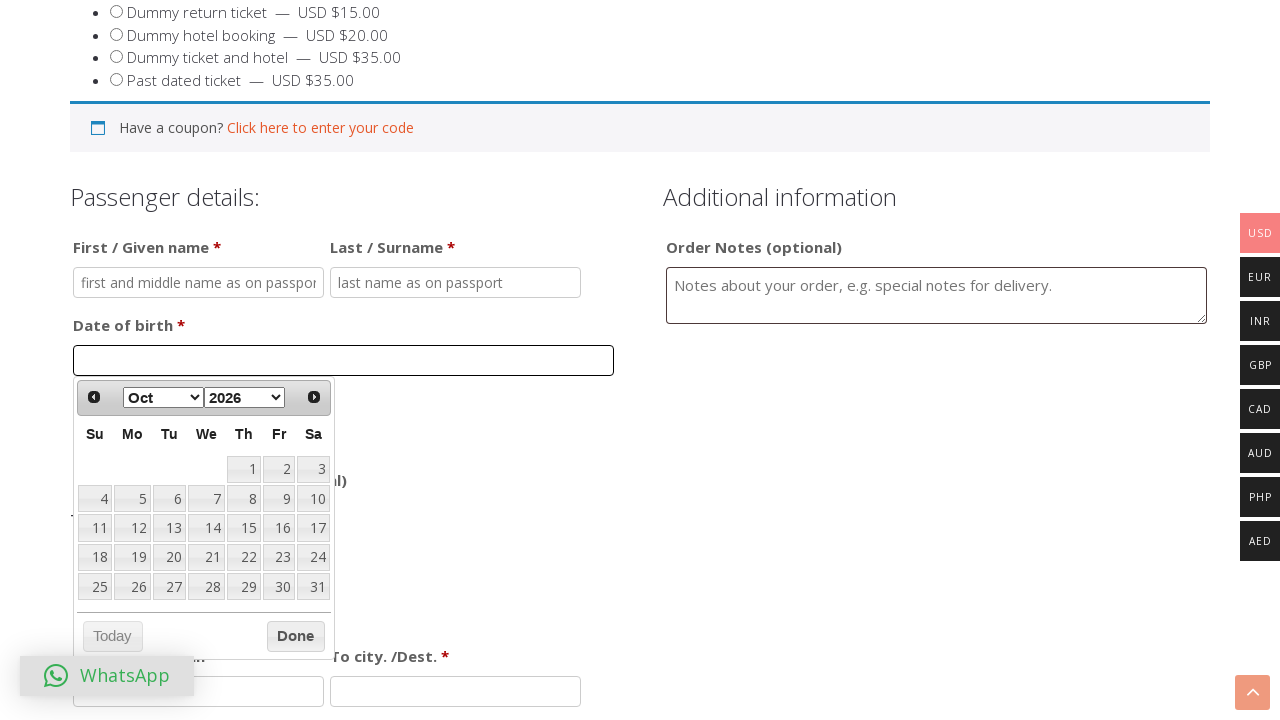

Selected 2001 from year dropdown on select[aria-label='Select year']
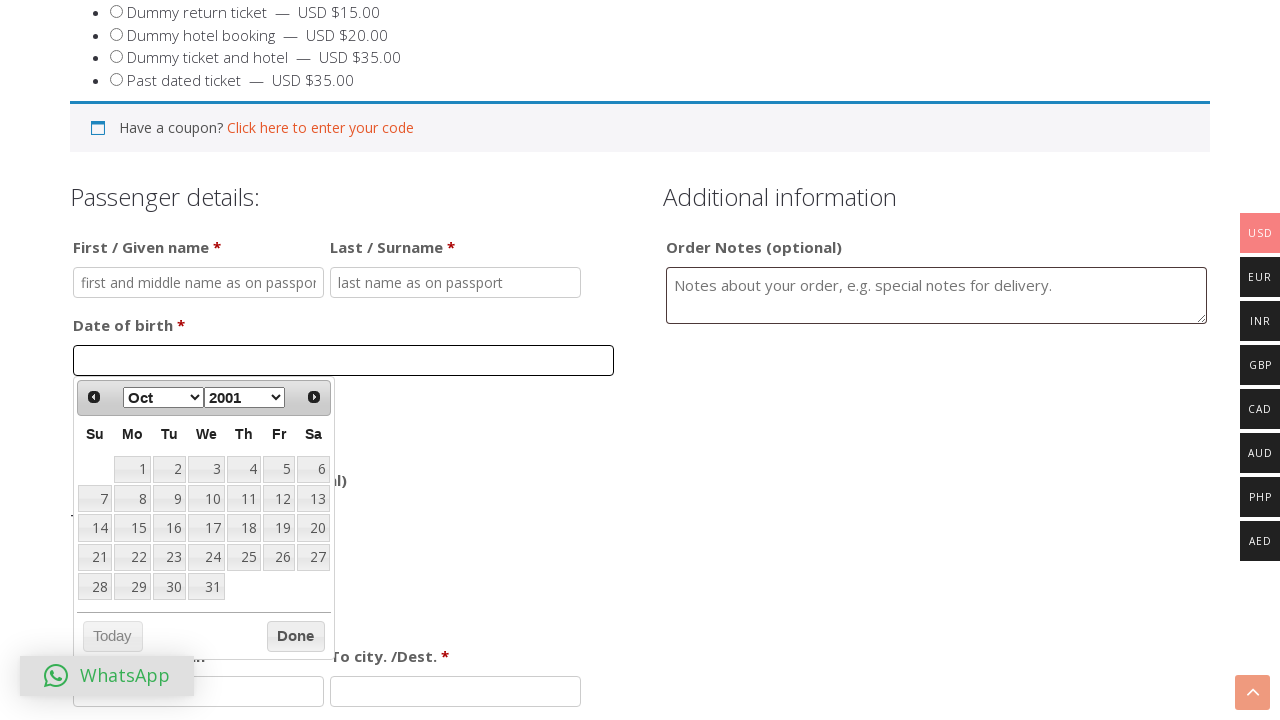

Clicked on day 3 in the calendar to complete date selection (October 3, 2001) at (206, 469) on table.ui-datepicker-calendar tbody td a:text('3')
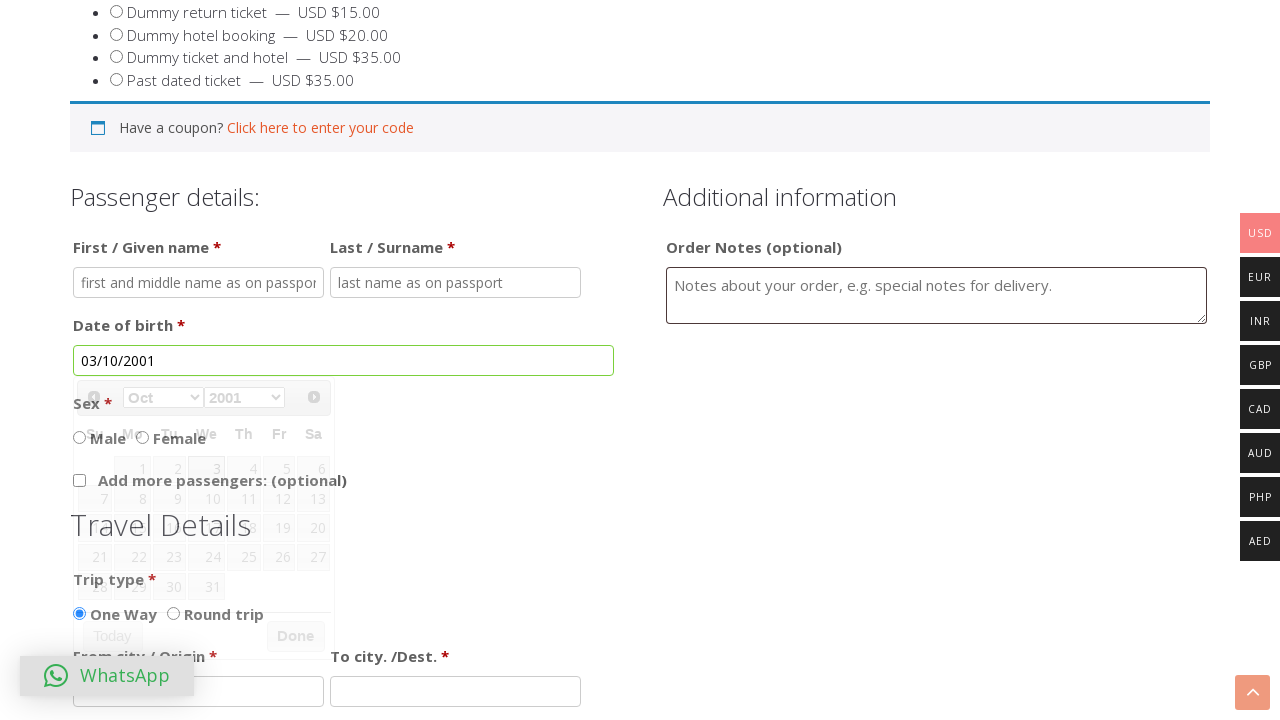

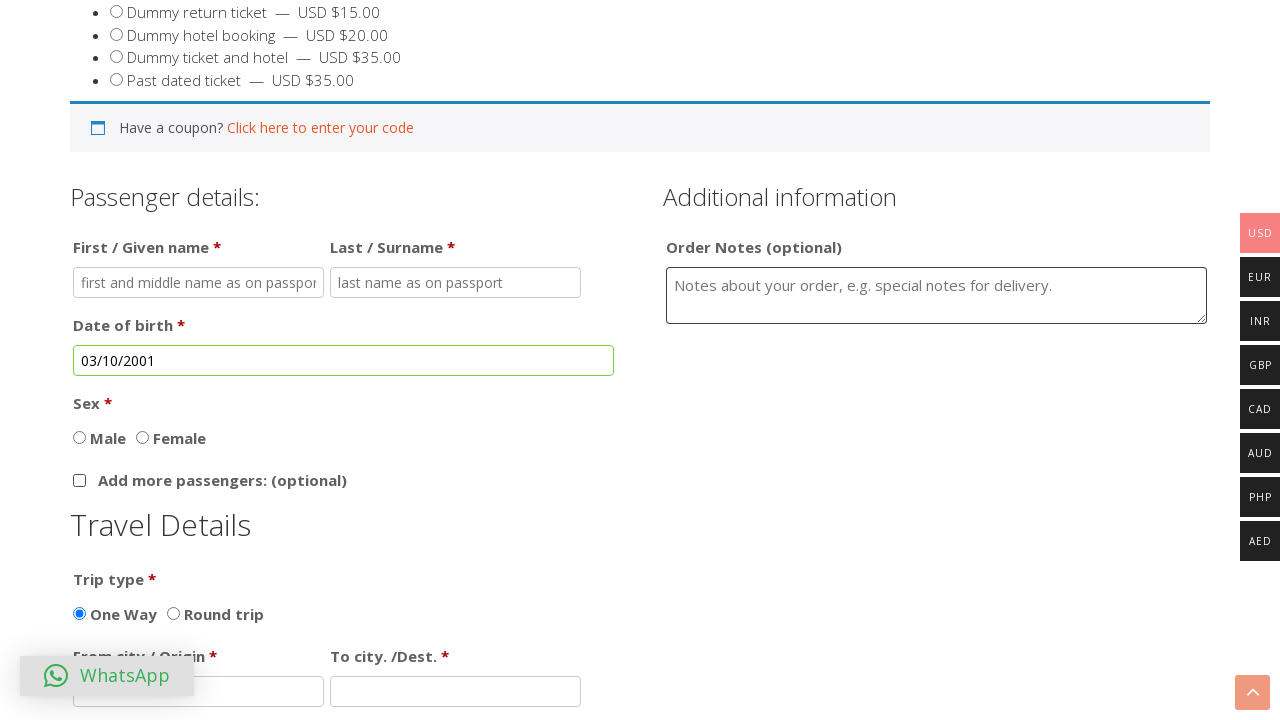